Tests window handle functionality by clicking a button that opens a new window, then switching back to the parent window

Starting URL: https://www.hyrtutorials.com/p/window-handles-practice.html

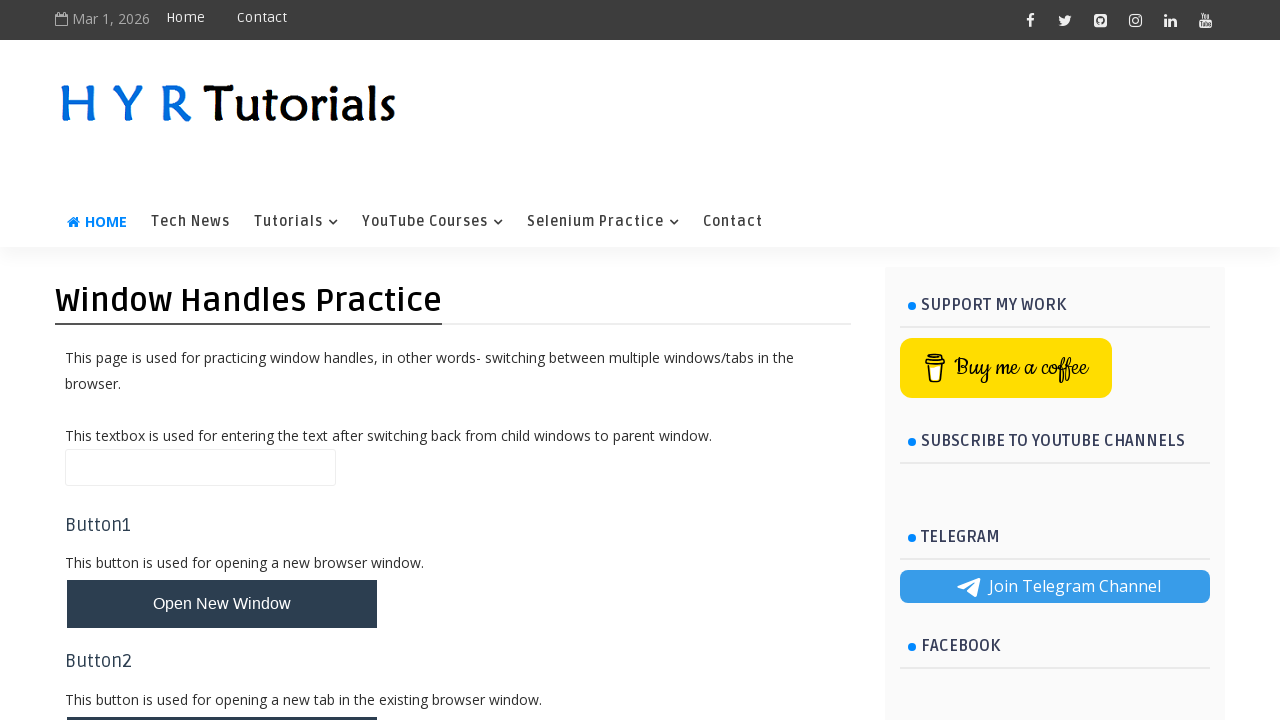

Clicked button to open new window at (222, 604) on #newWindowBtn
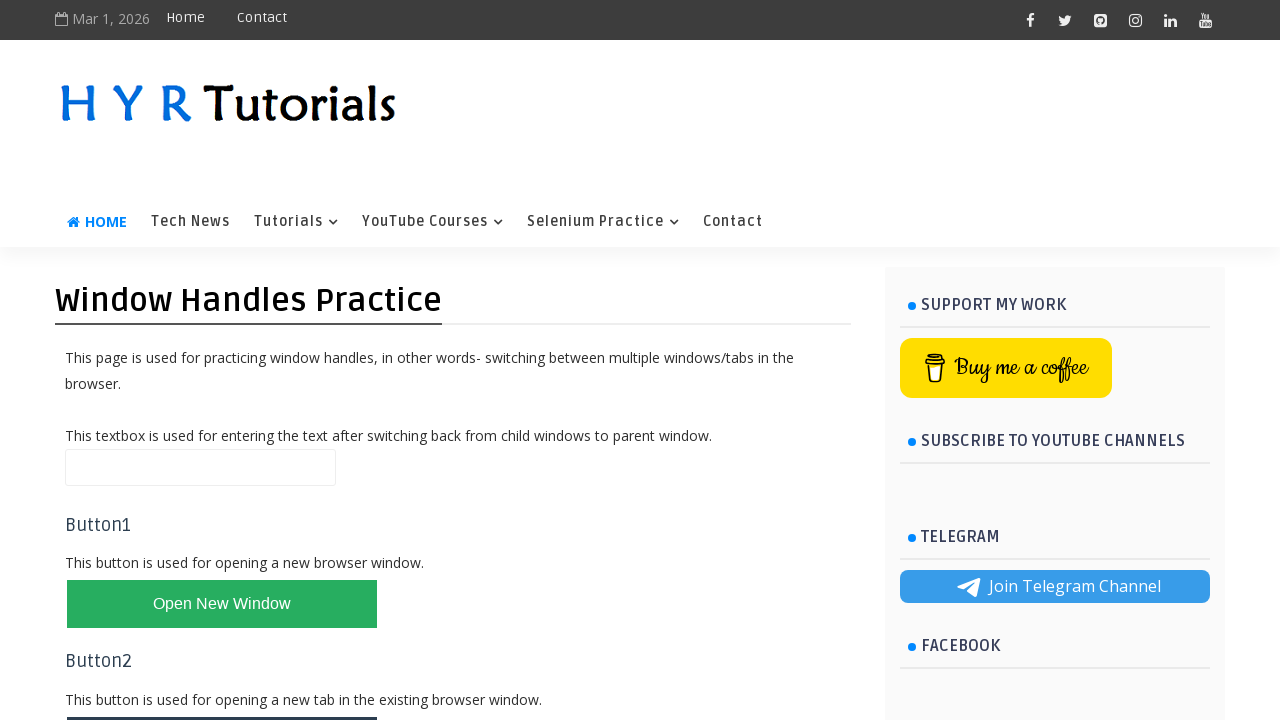

New window opened and page object retrieved
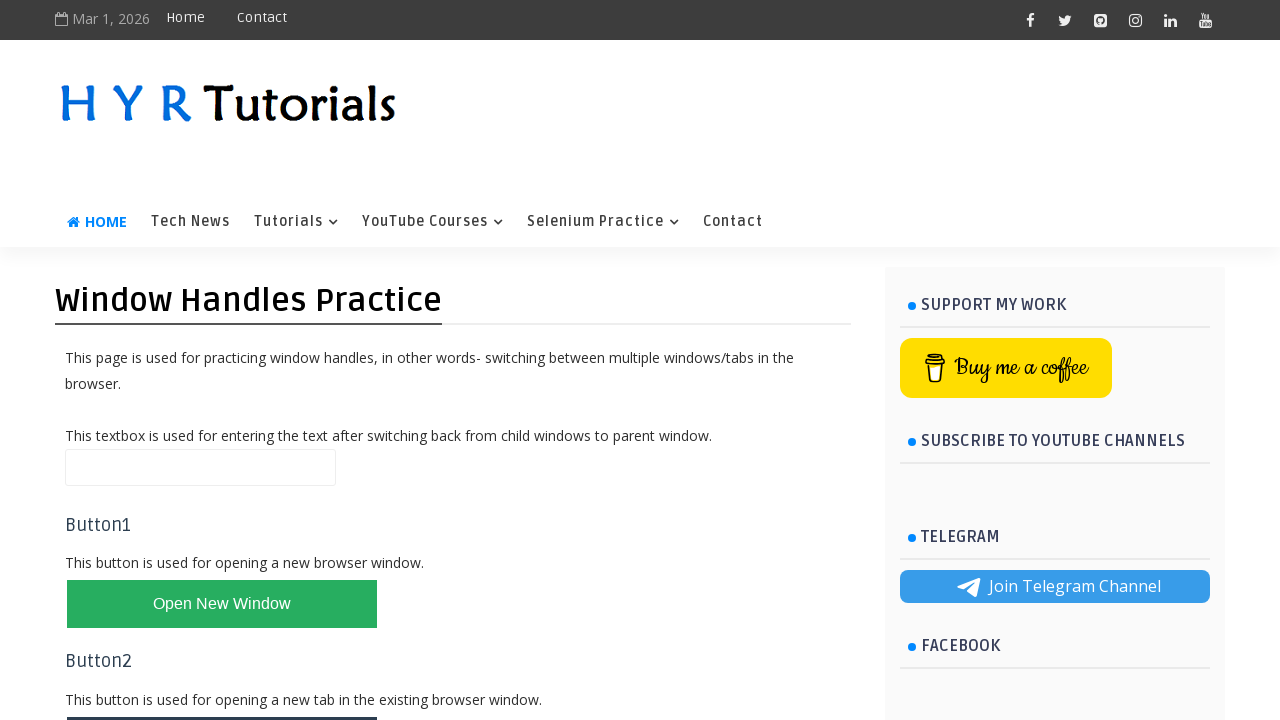

New window page loaded completely
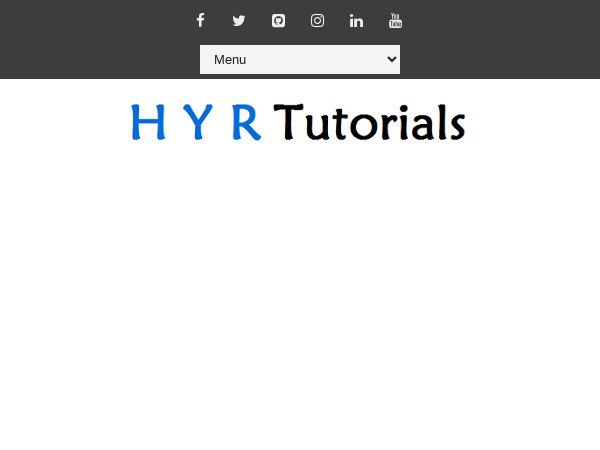

Switched back to parent window
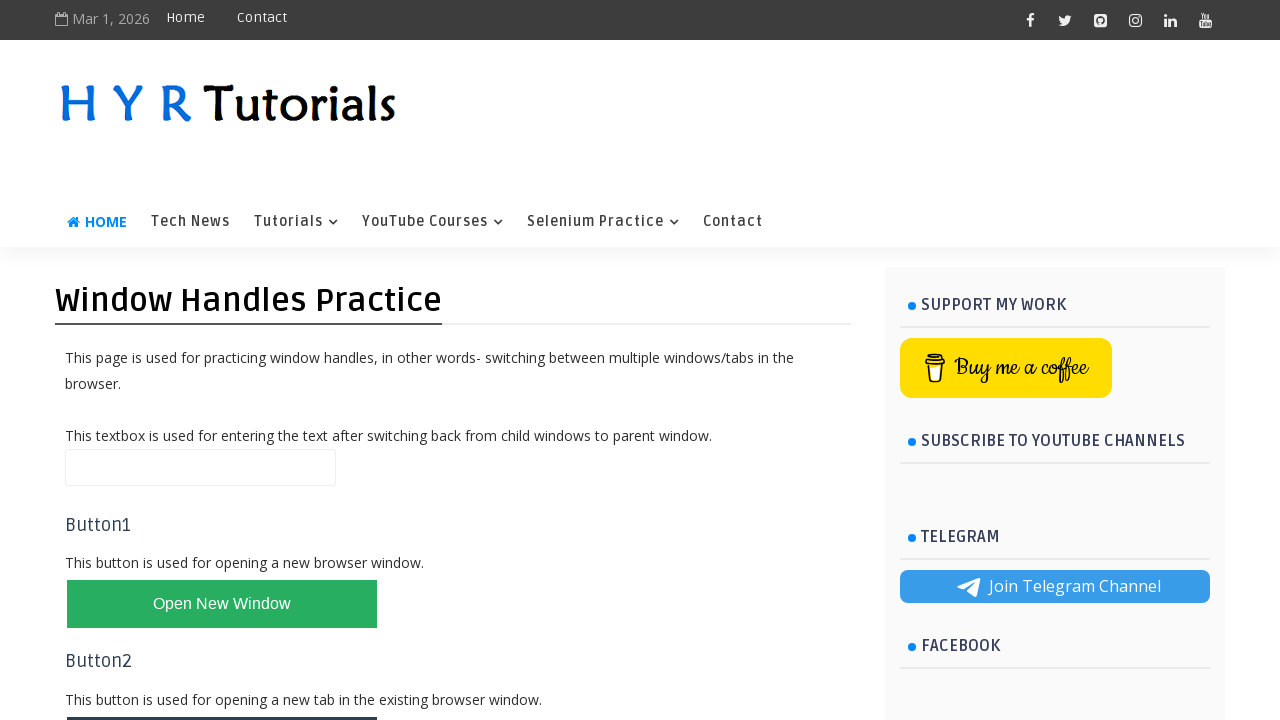

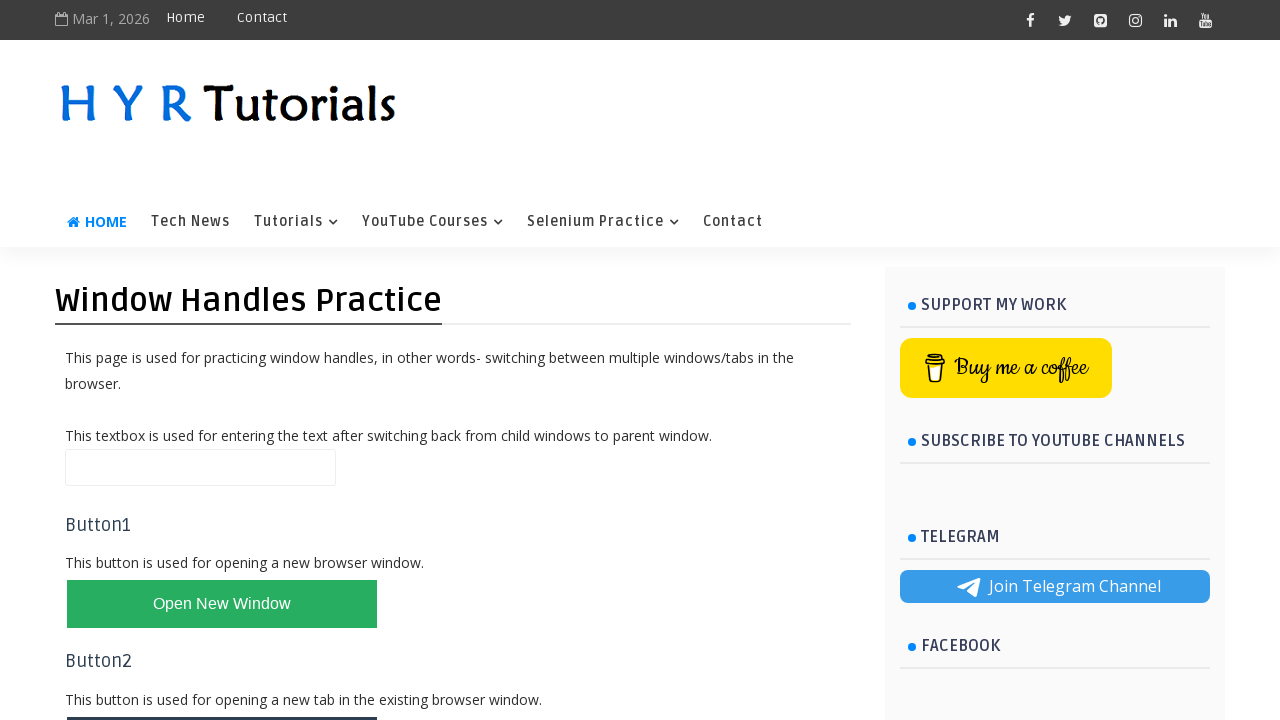